Tests hover functionality by hovering over an avatar image and verifying that additional user information (caption) becomes visible.

Starting URL: http://the-internet.herokuapp.com/hovers

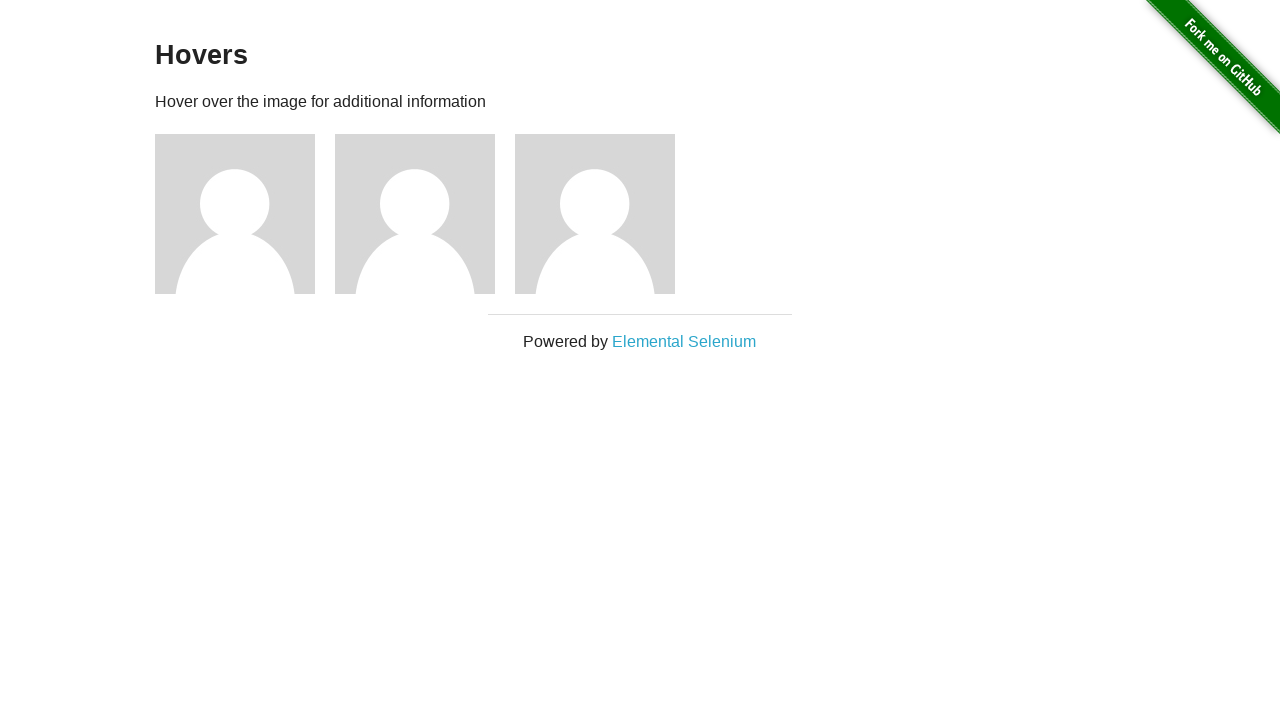

Located the first avatar figure element
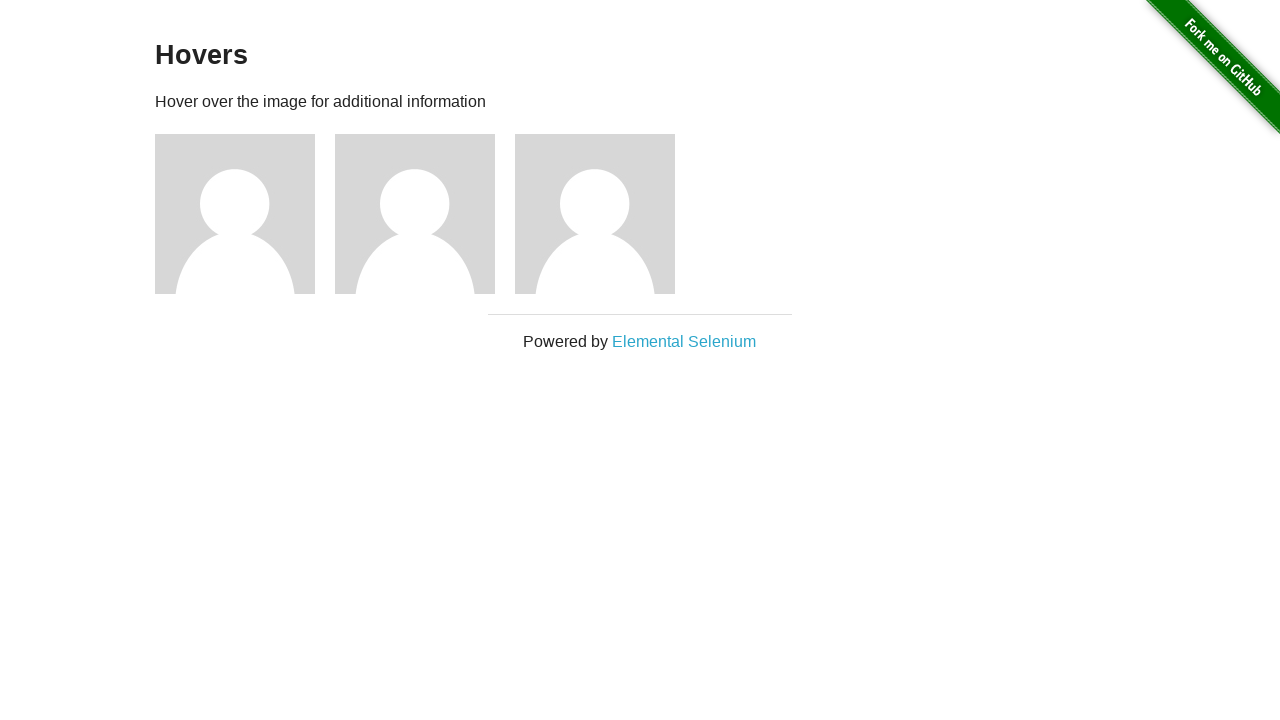

Hovered over the avatar image to trigger hover state at (245, 214) on .figure >> nth=0
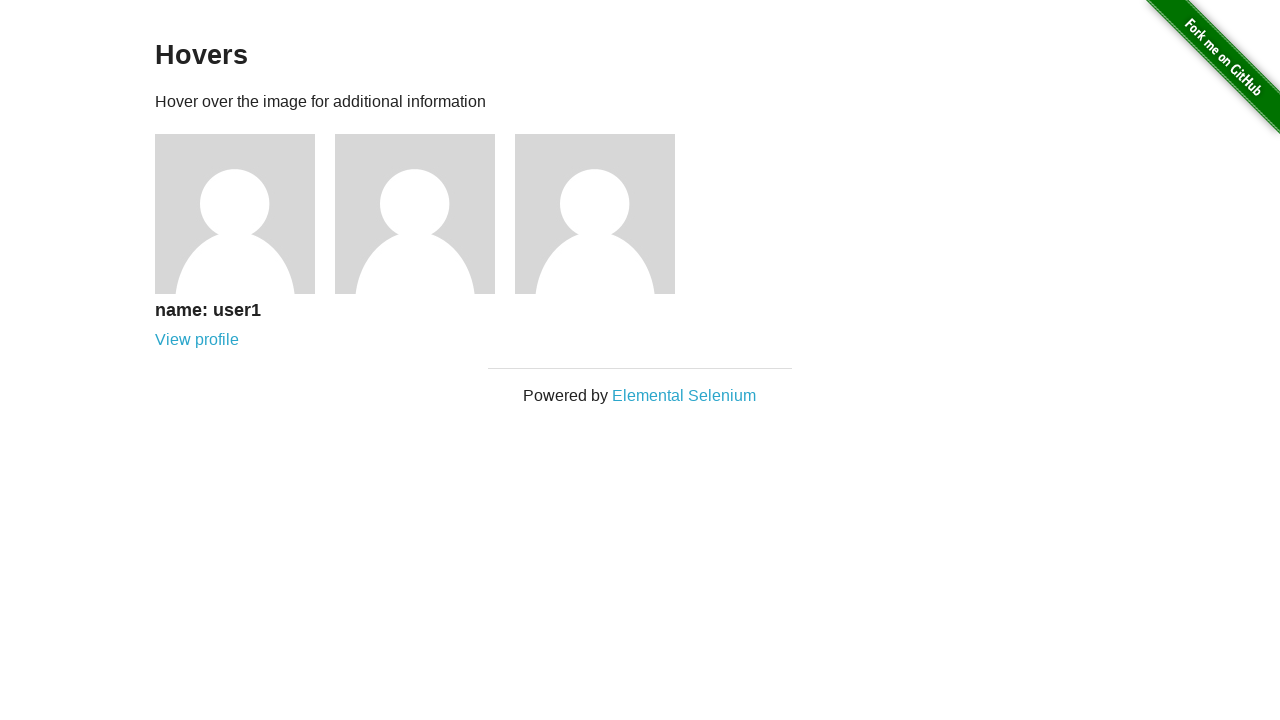

Caption element became visible after hovering
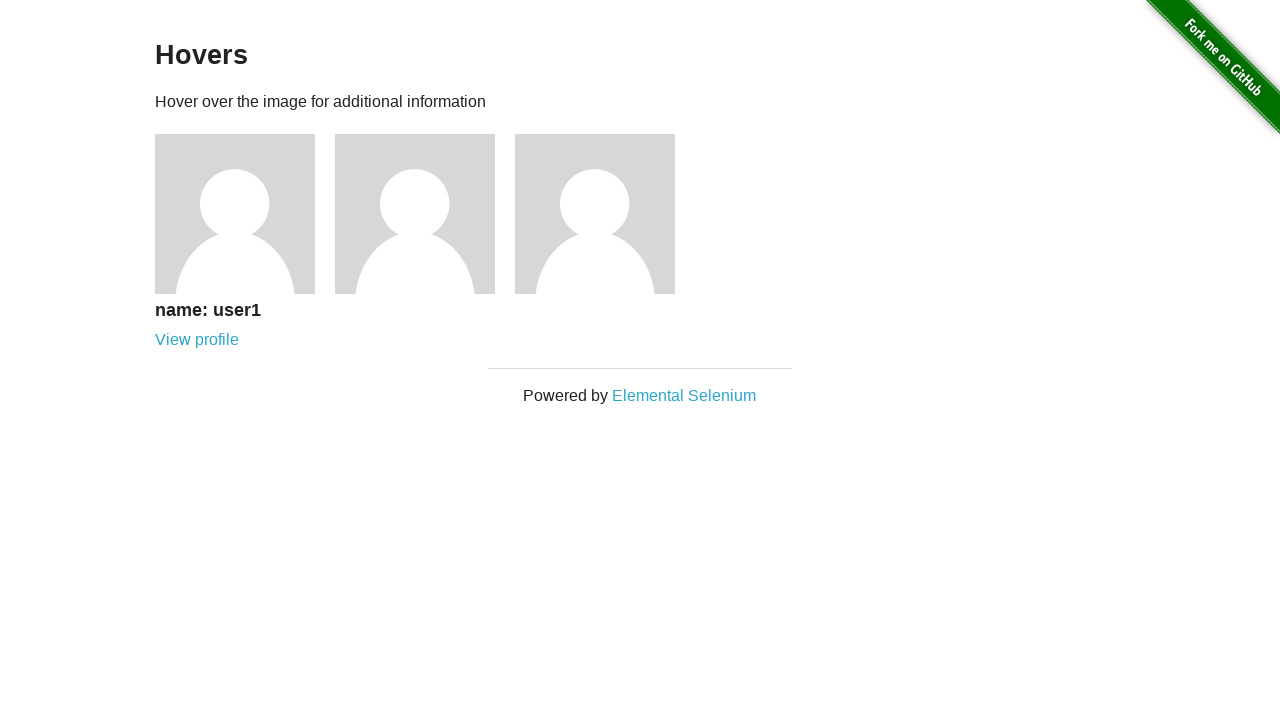

Verified that the caption is visible
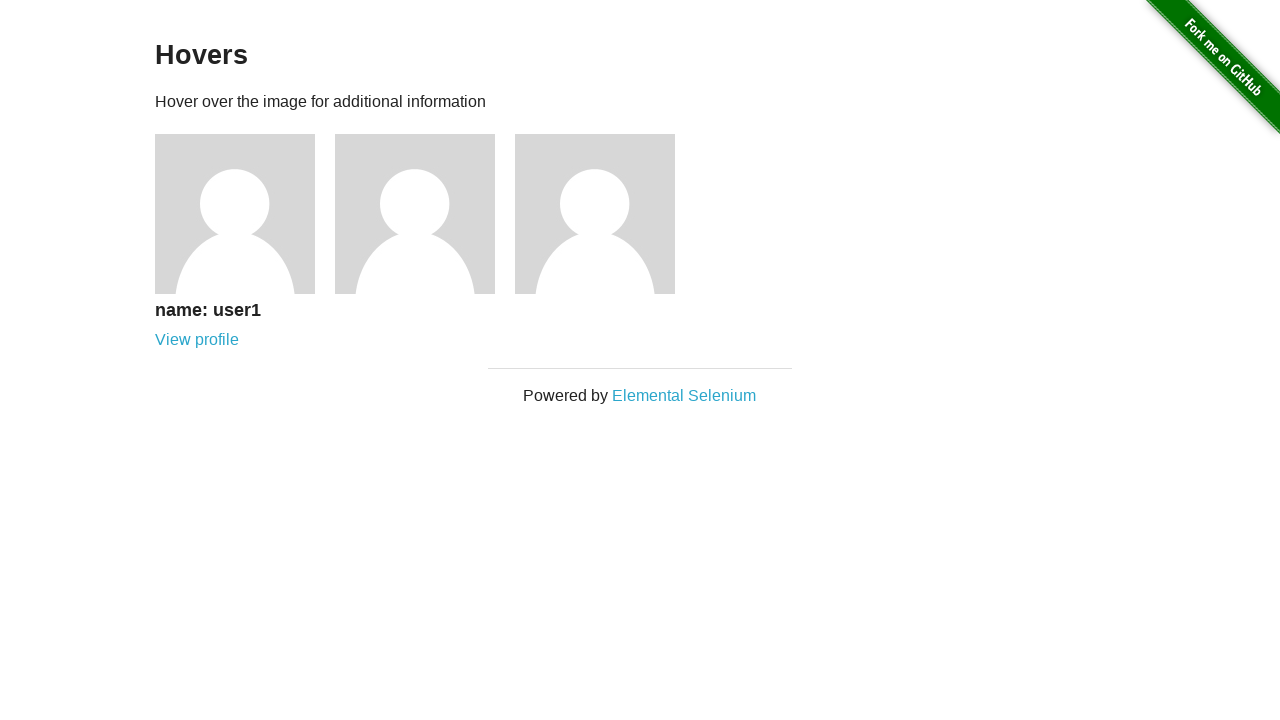

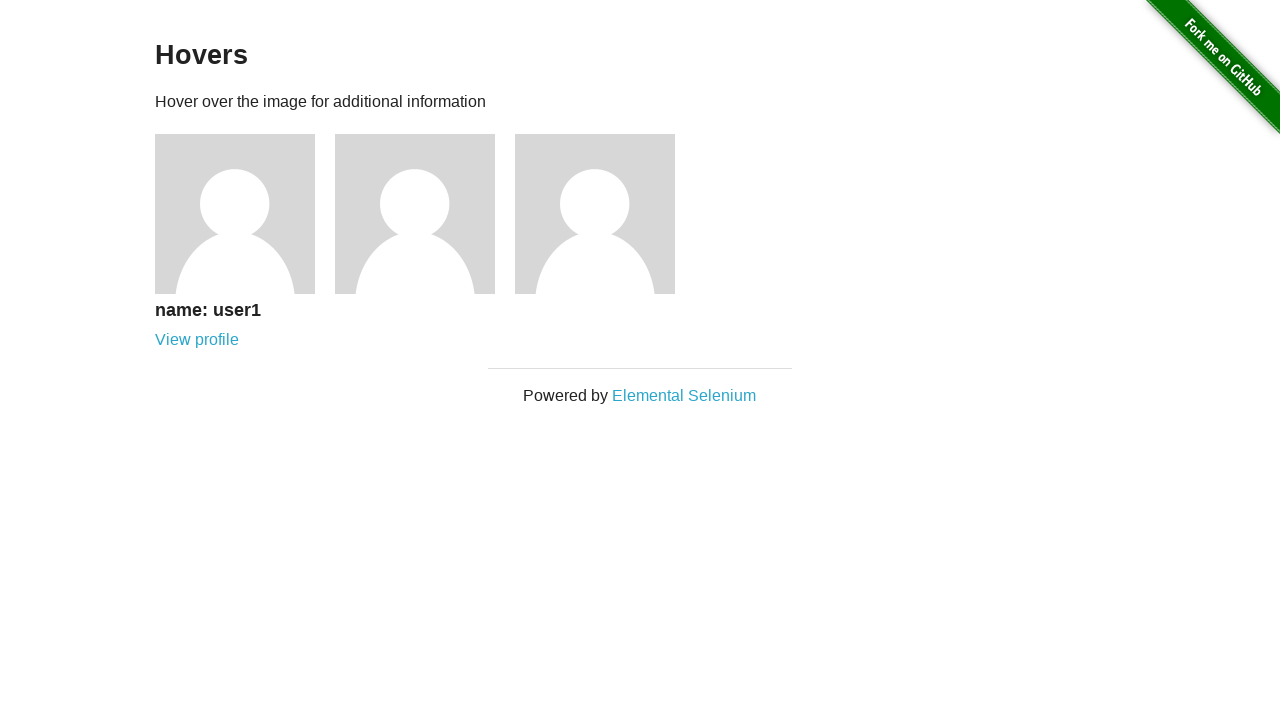